Tests the offers page by clicking on the first column header to sort the table, verifying the column elements are present, then navigates through pagination to find items containing "Rice"

Starting URL: https://rahulshettyacademy.com/seleniumPractise/#/offers

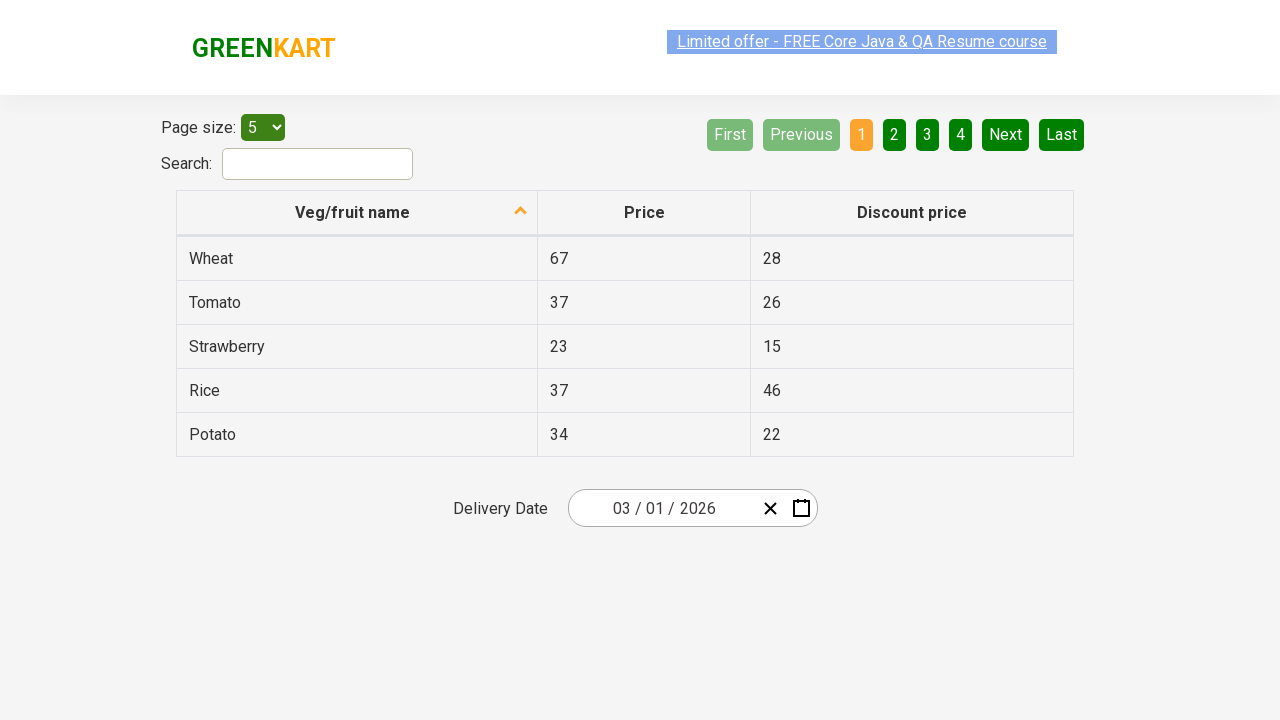

Clicked first column header to trigger sorting at (357, 213) on xpath=//tr/th[1]
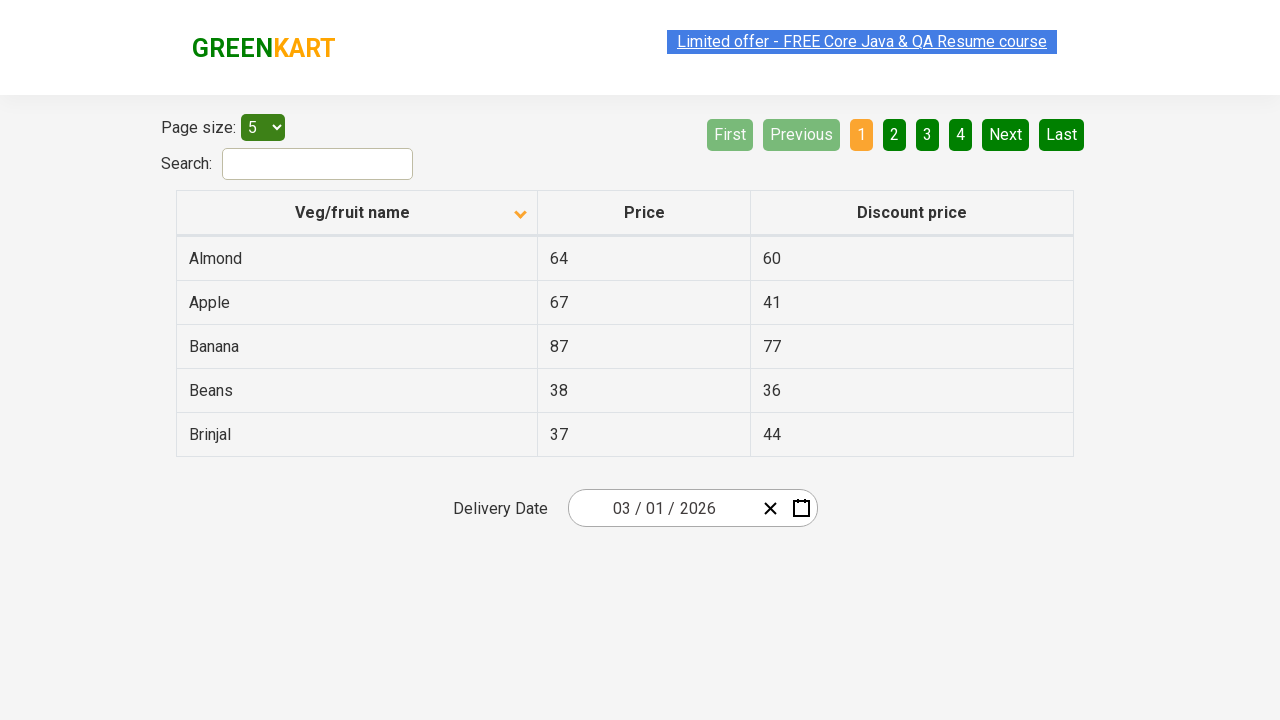

Table data loaded and first column cells are present
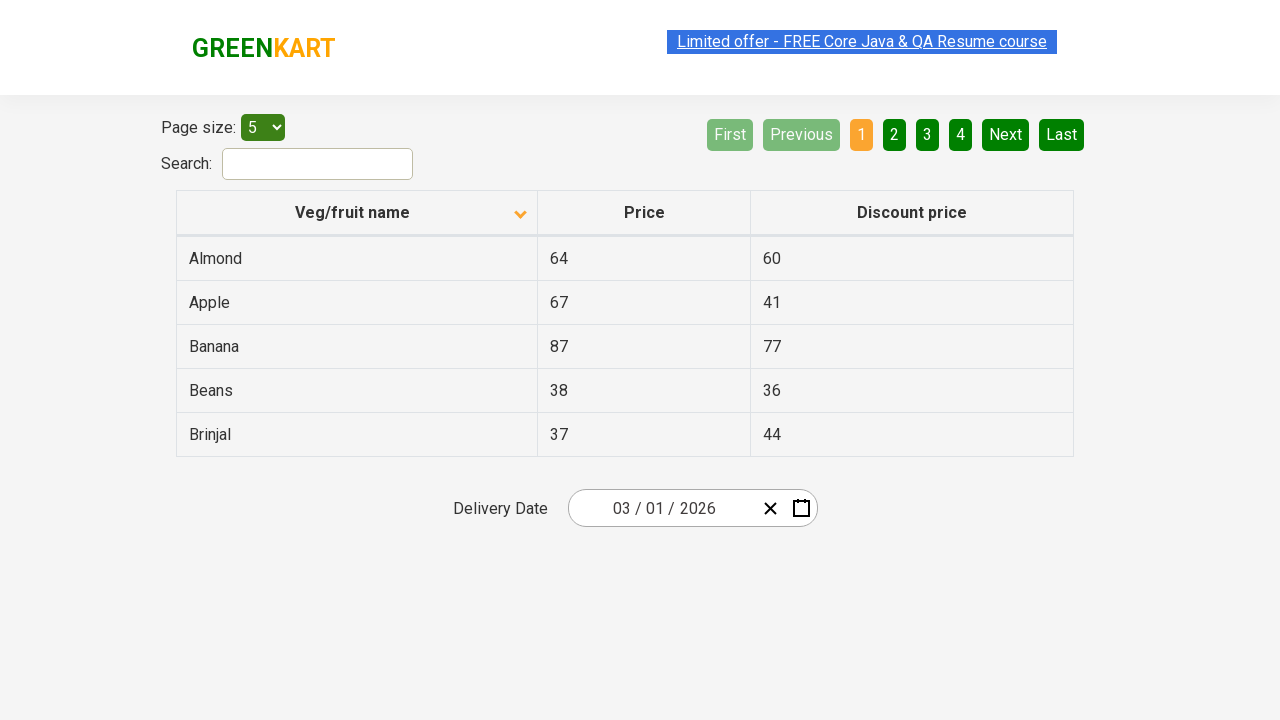

Retrieved all items from first column
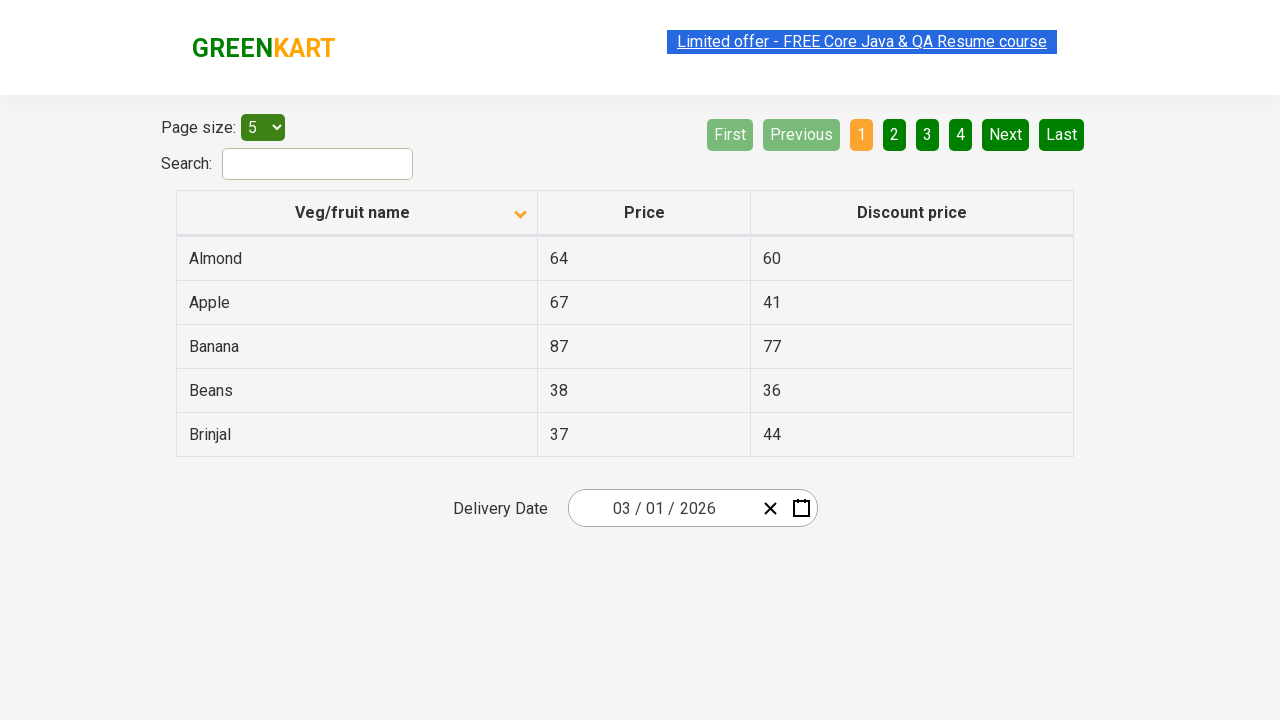

Verified that first column items are sorted correctly
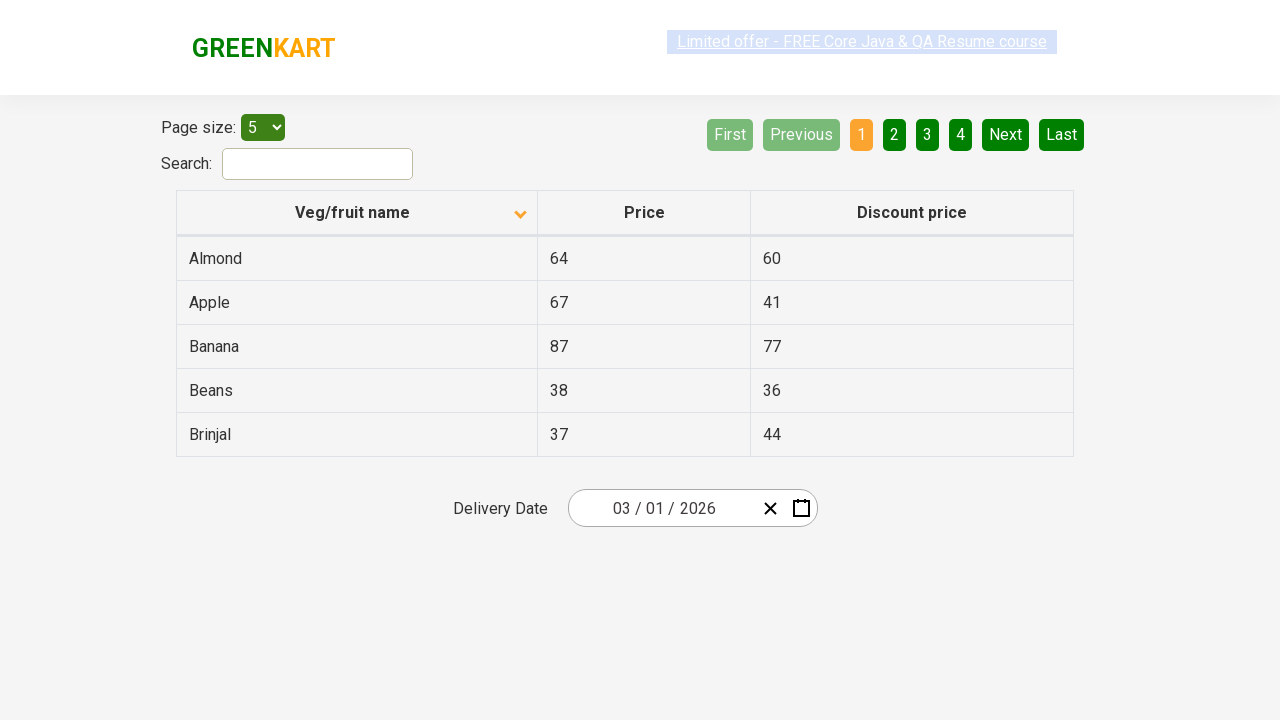

Retrieved items from current page
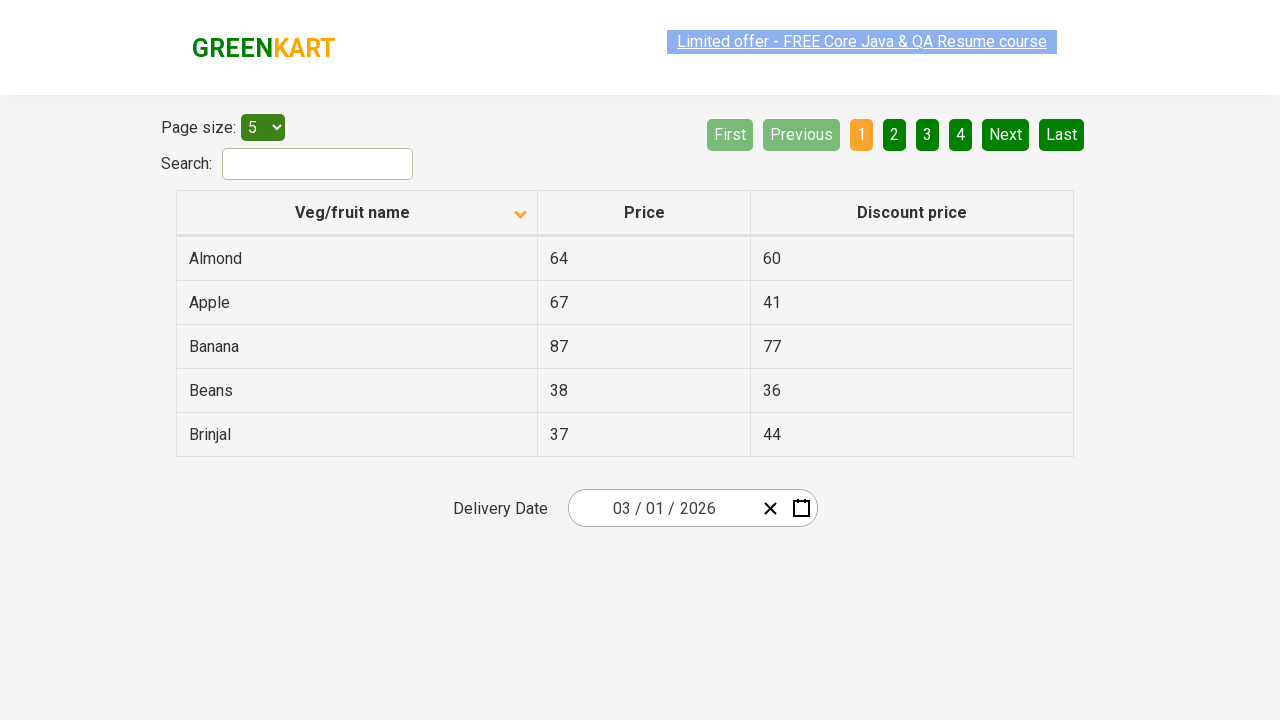

Clicked Next button to navigate to next page at (1006, 134) on [aria-label='Next']
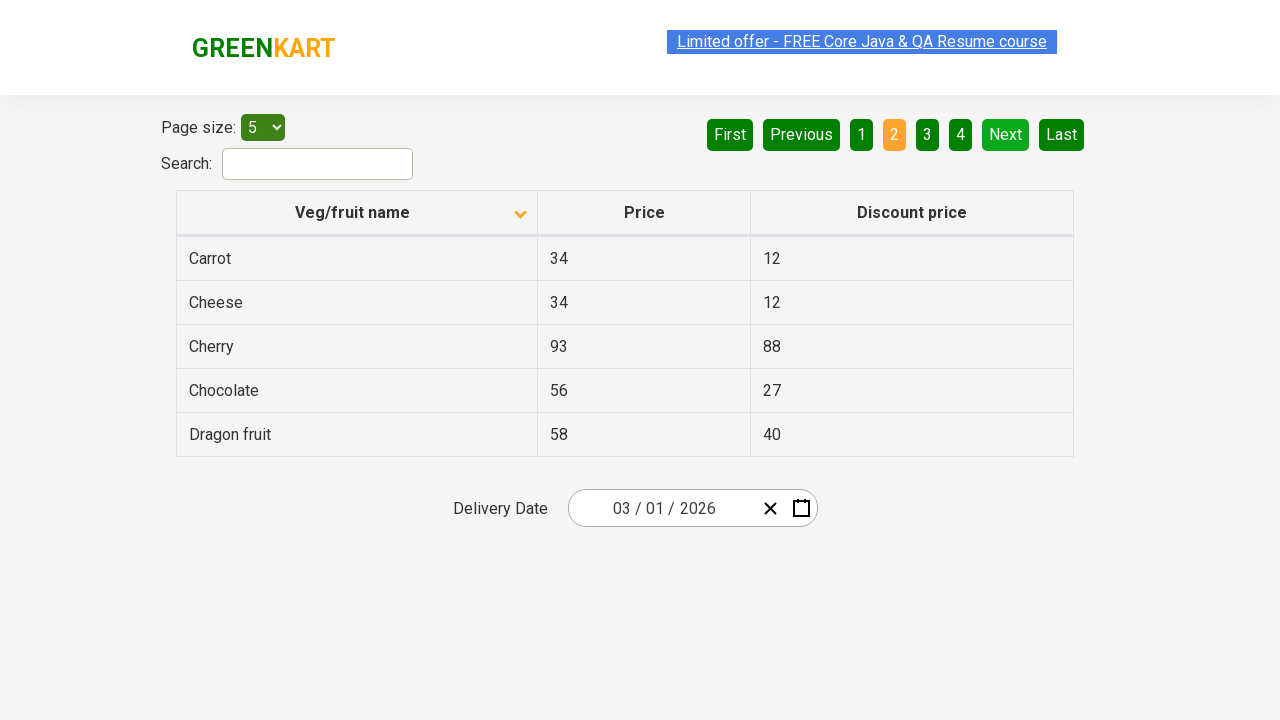

Waited for table to update after pagination
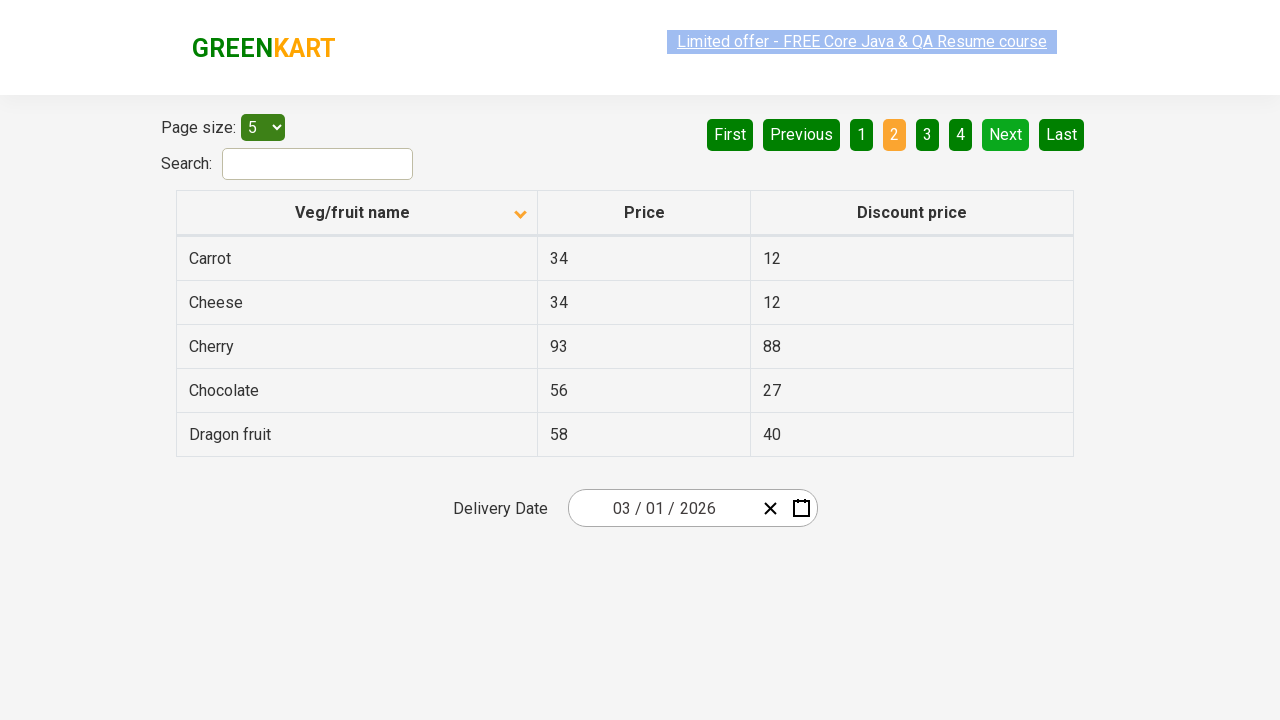

Retrieved items from current page
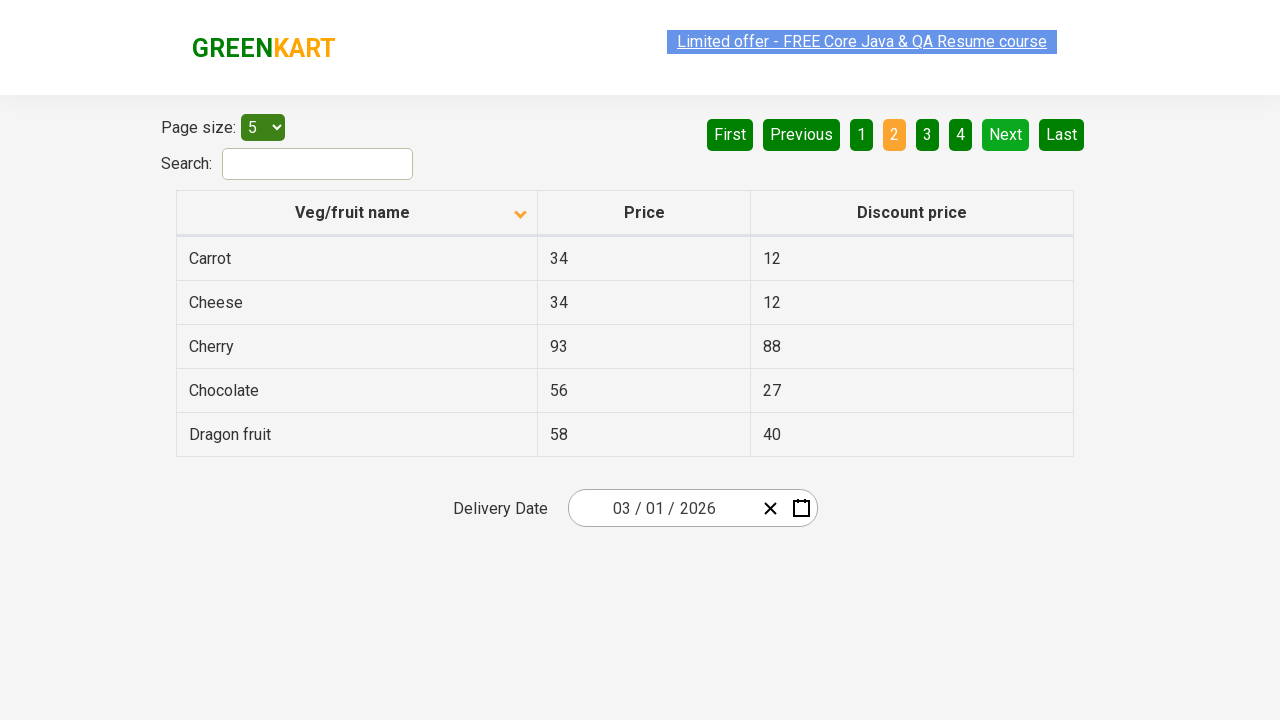

Clicked Next button to navigate to next page at (1006, 134) on [aria-label='Next']
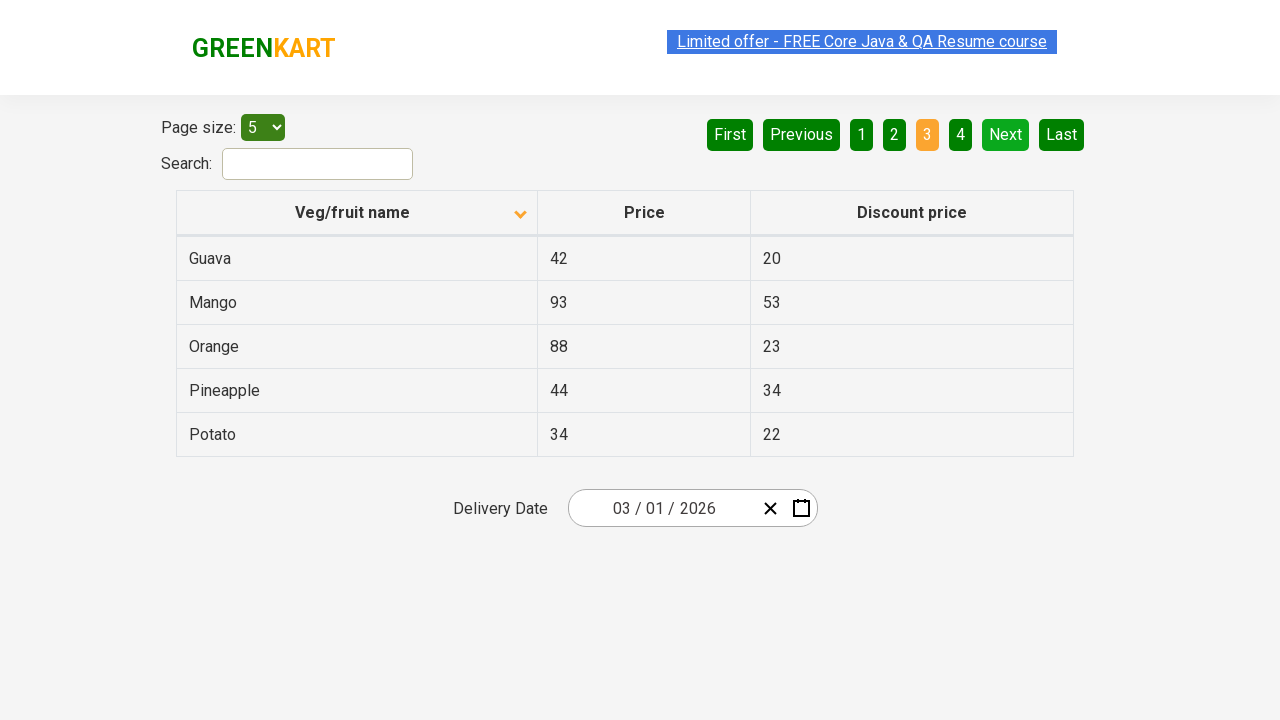

Waited for table to update after pagination
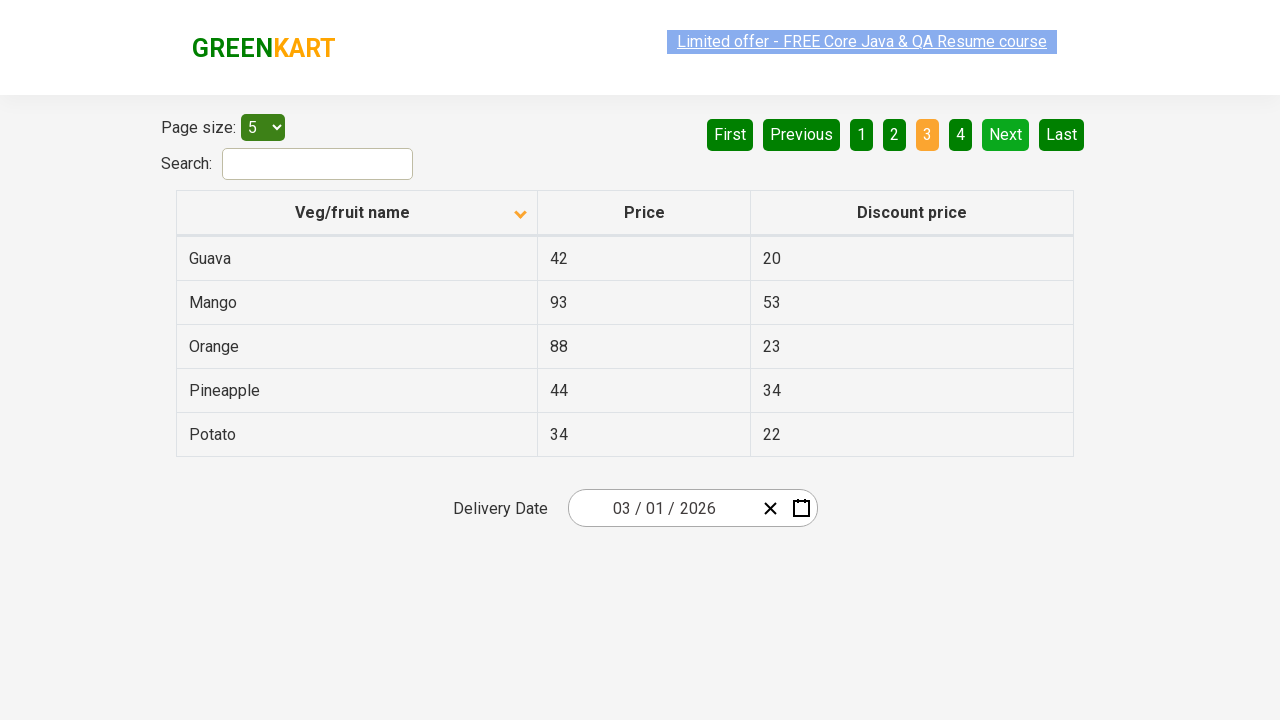

Retrieved items from current page
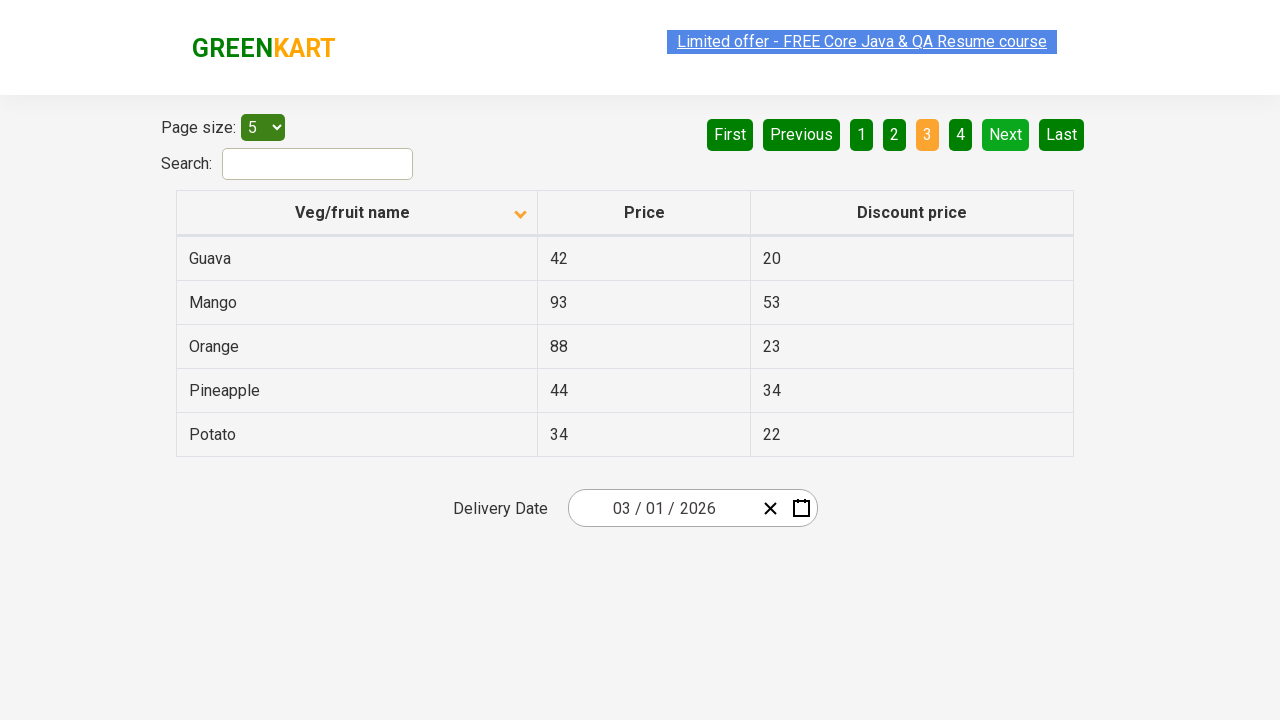

Clicked Next button to navigate to next page at (1006, 134) on [aria-label='Next']
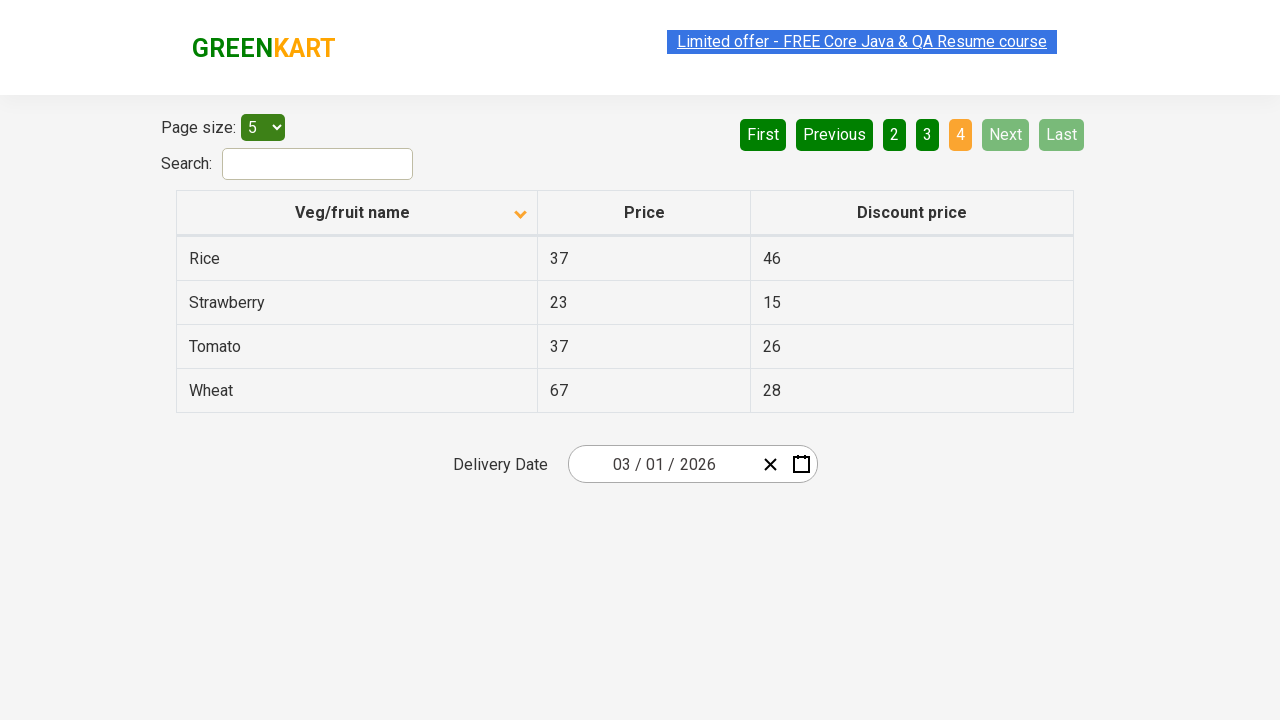

Waited for table to update after pagination
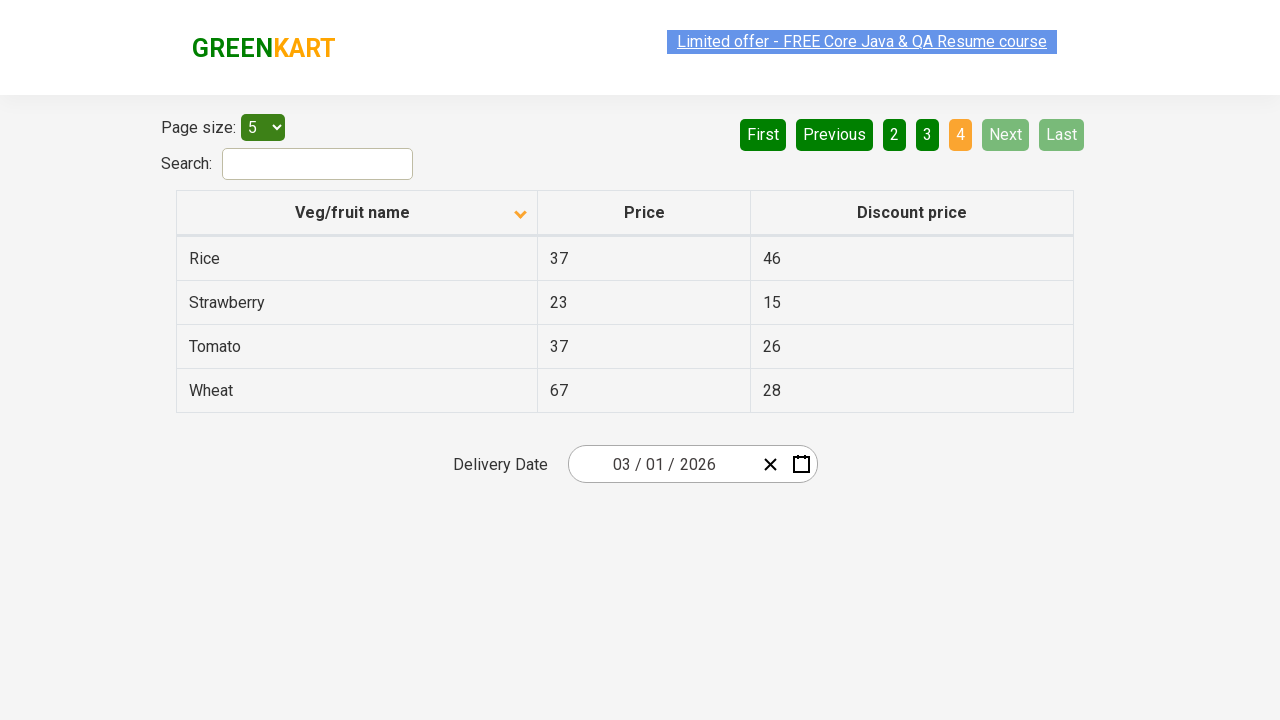

Retrieved items from current page
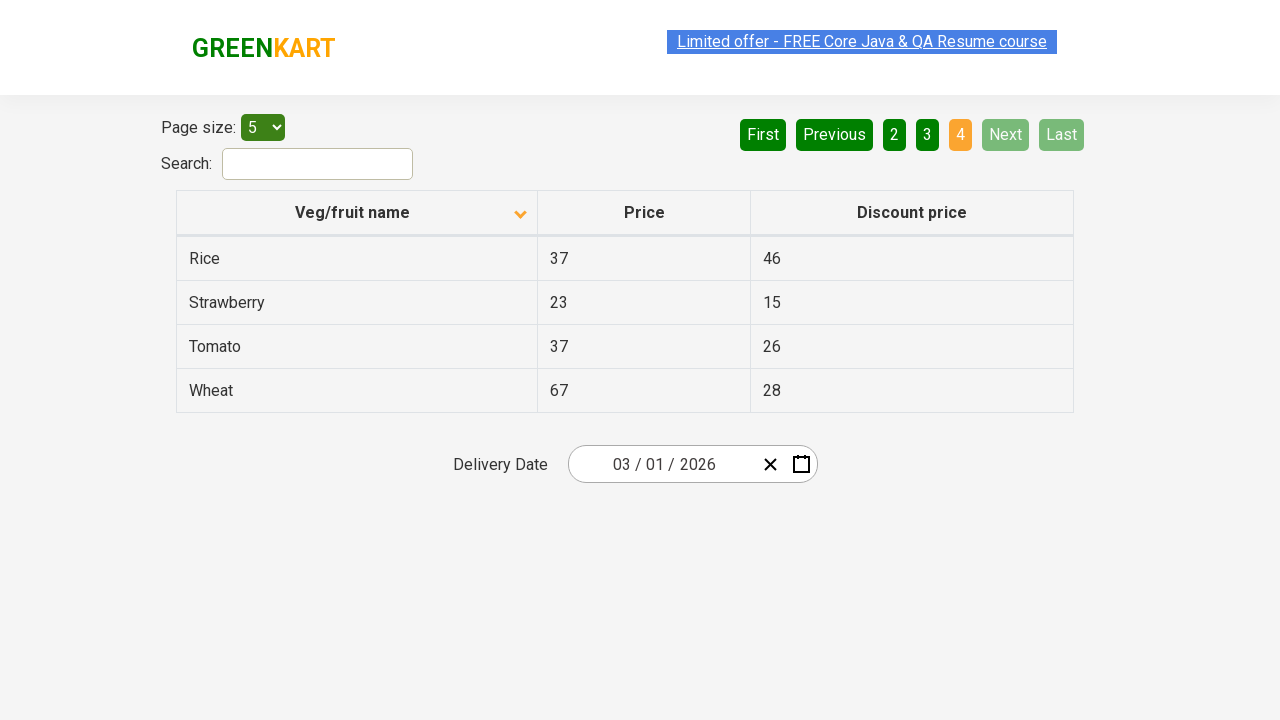

Found Rice item(s): ['Rice']
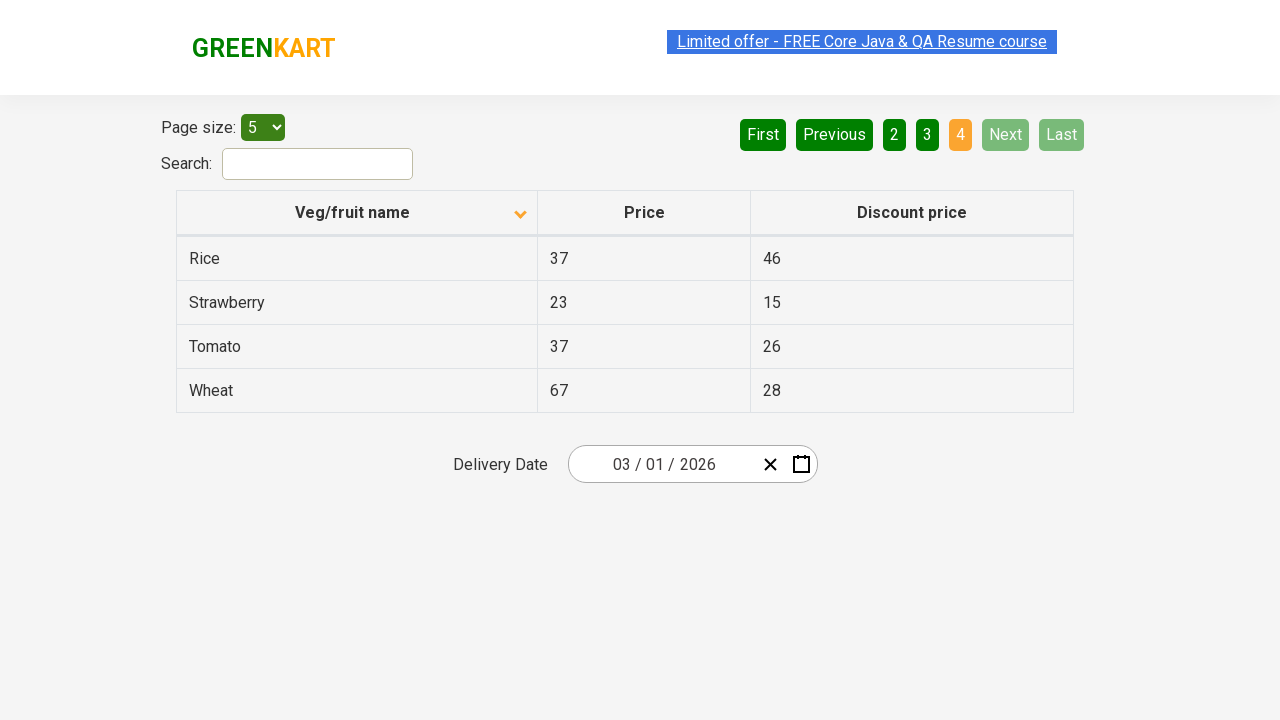

Clicked on Rice item row at (357, 258) on //tr/td[1][contains(text(), 'Rice')]
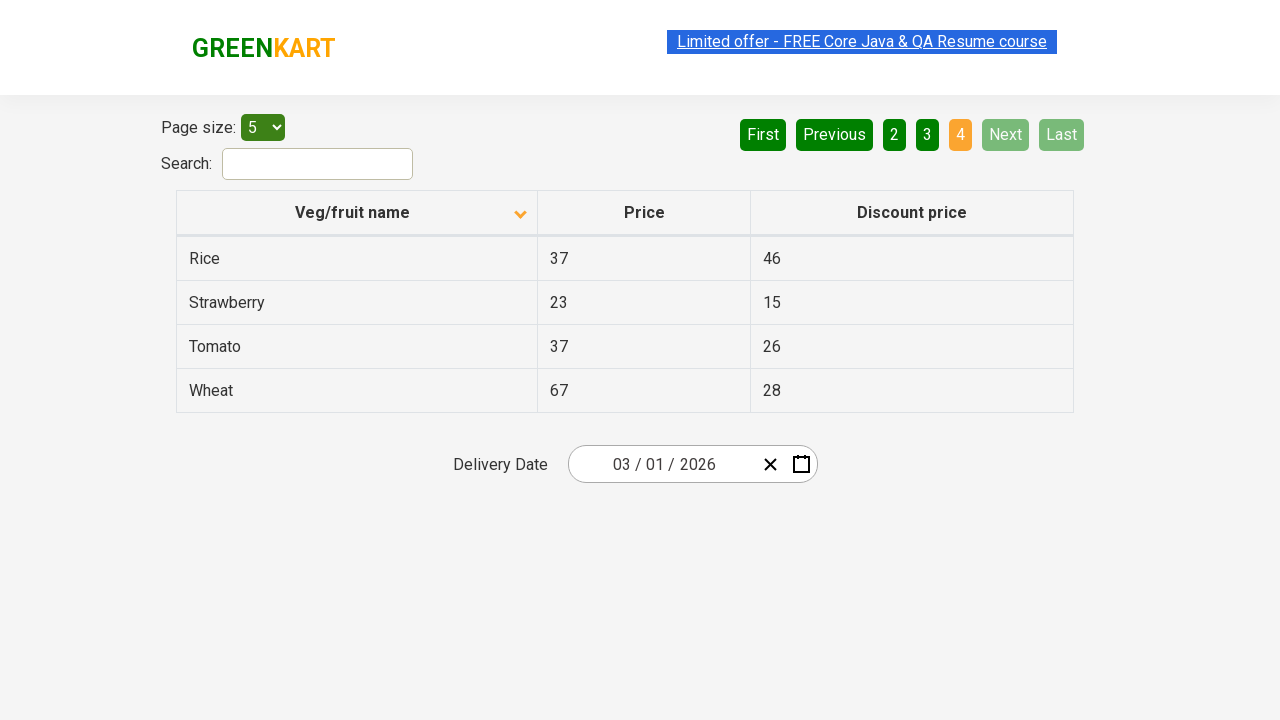

Confirmed that Rice item was found and test passed
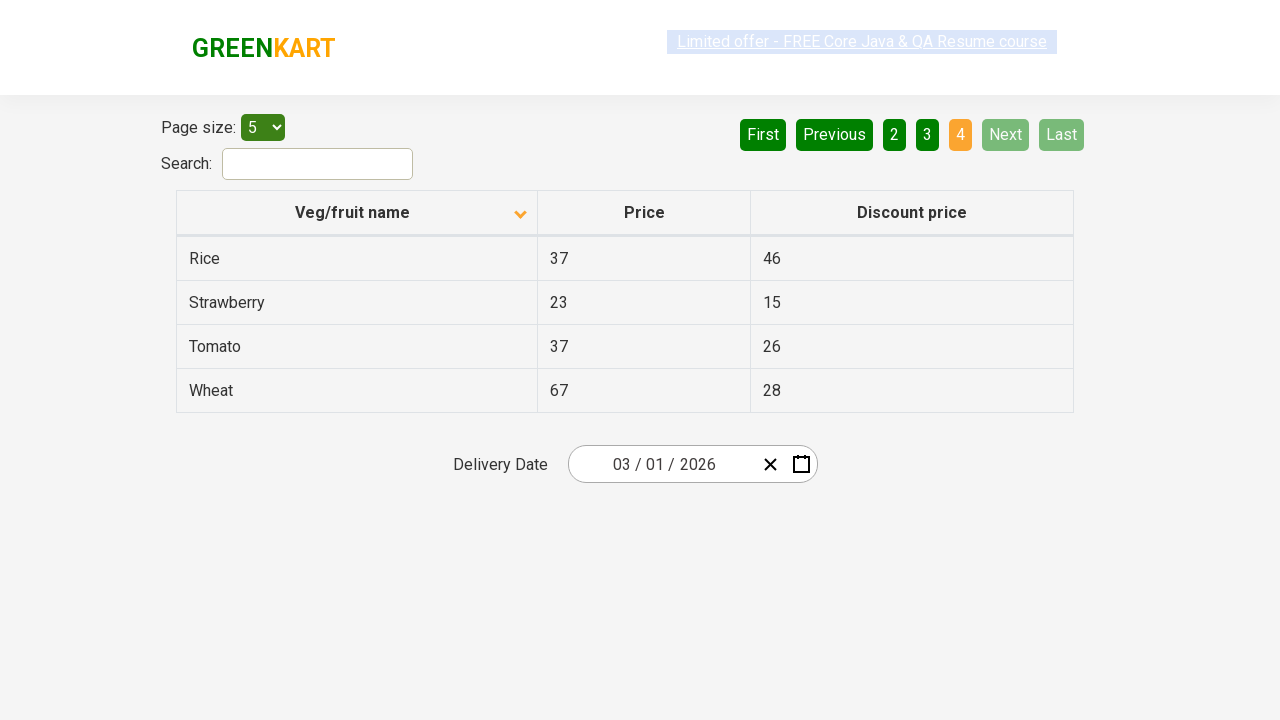

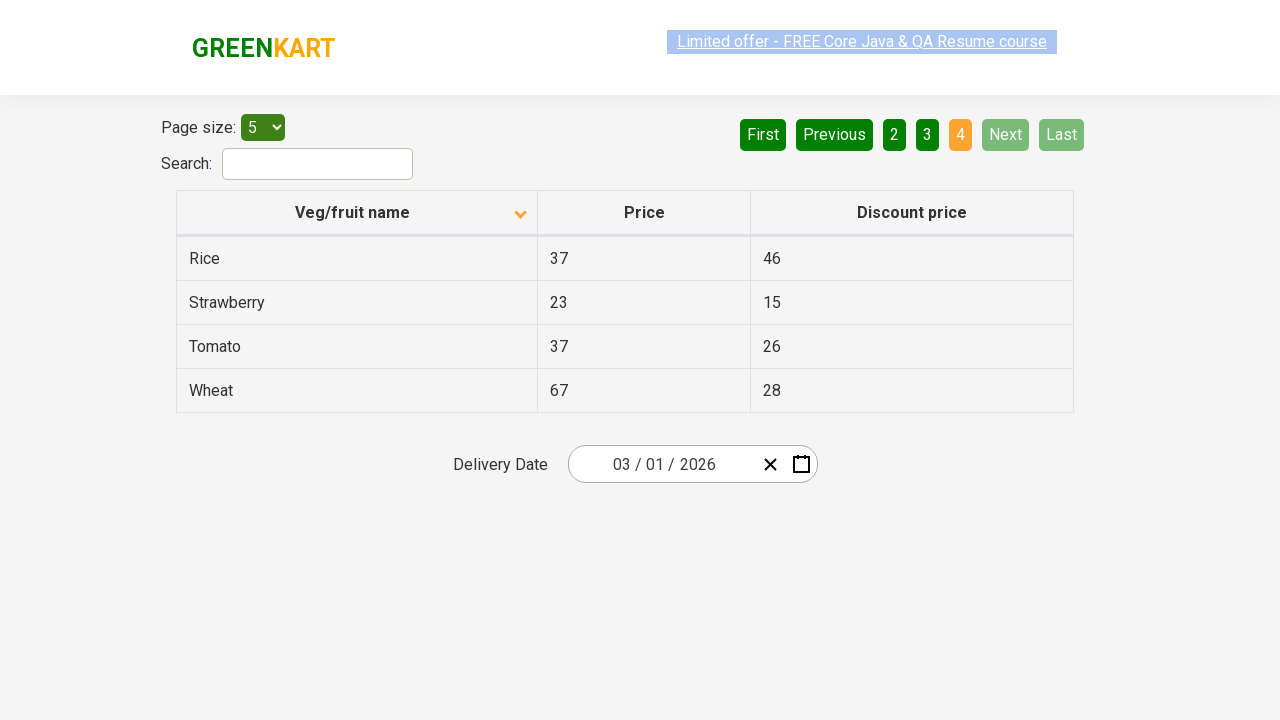